Tests checkbox selection and verification on the dynamic controls page

Starting URL: http://the-internet.herokuapp.com/dynamic_controls

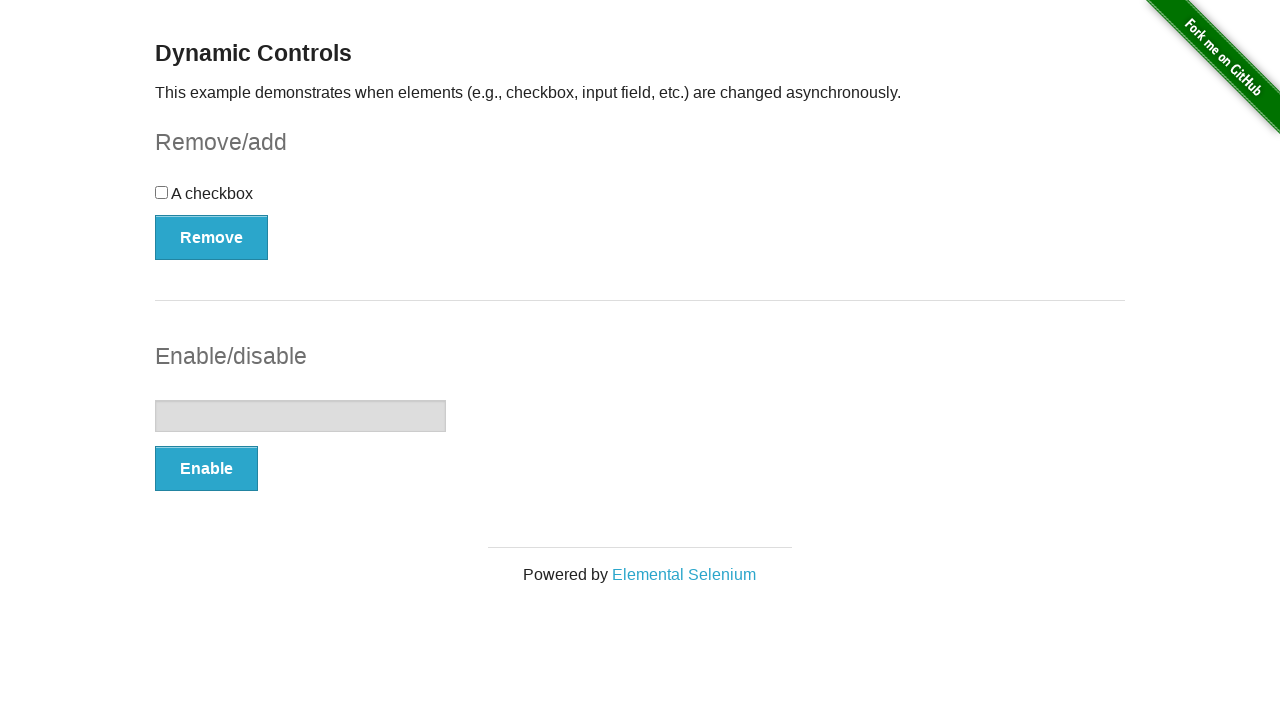

Clicked the checkbox on the dynamic controls page at (162, 192) on input[type='checkbox']
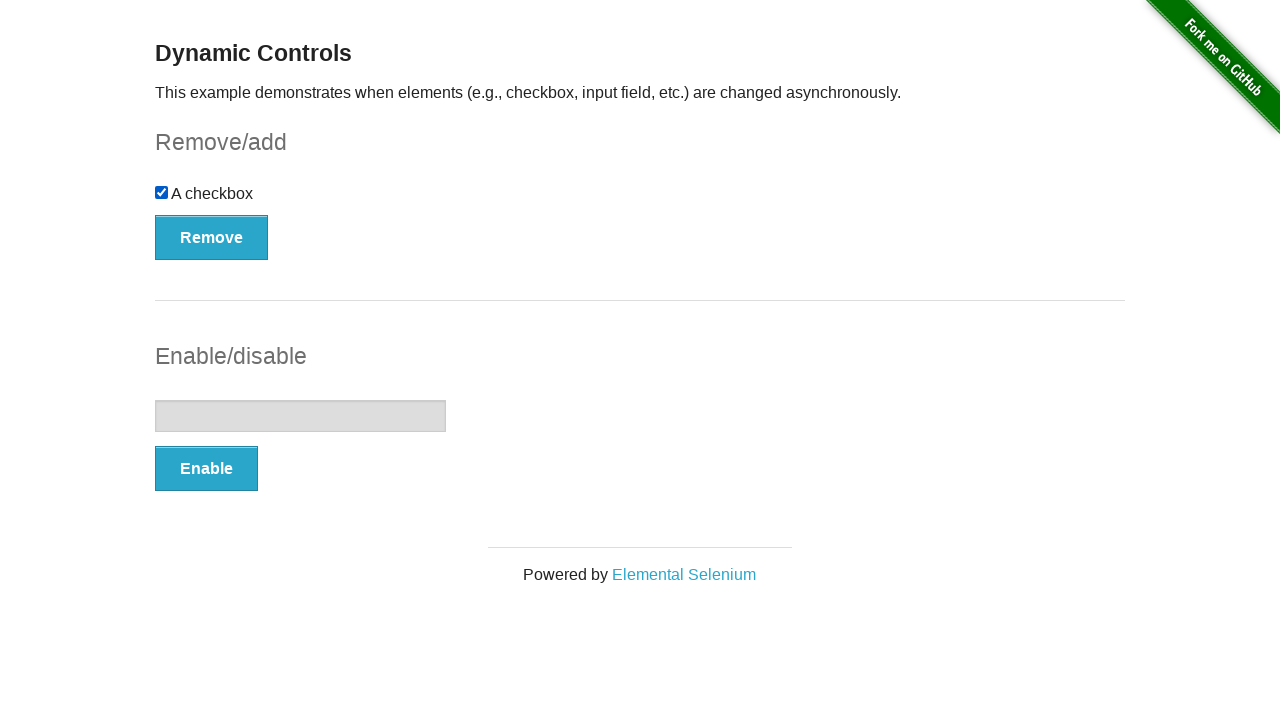

Located the checkbox element
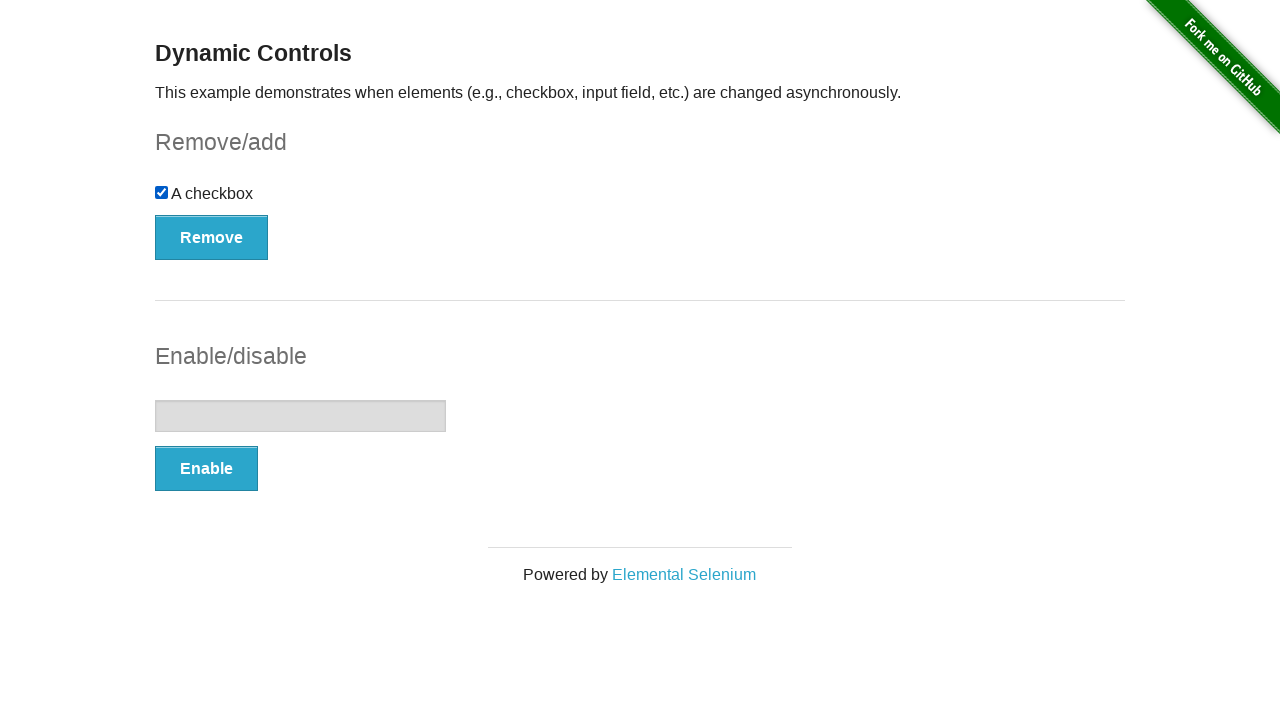

Verified that the checkbox is selected
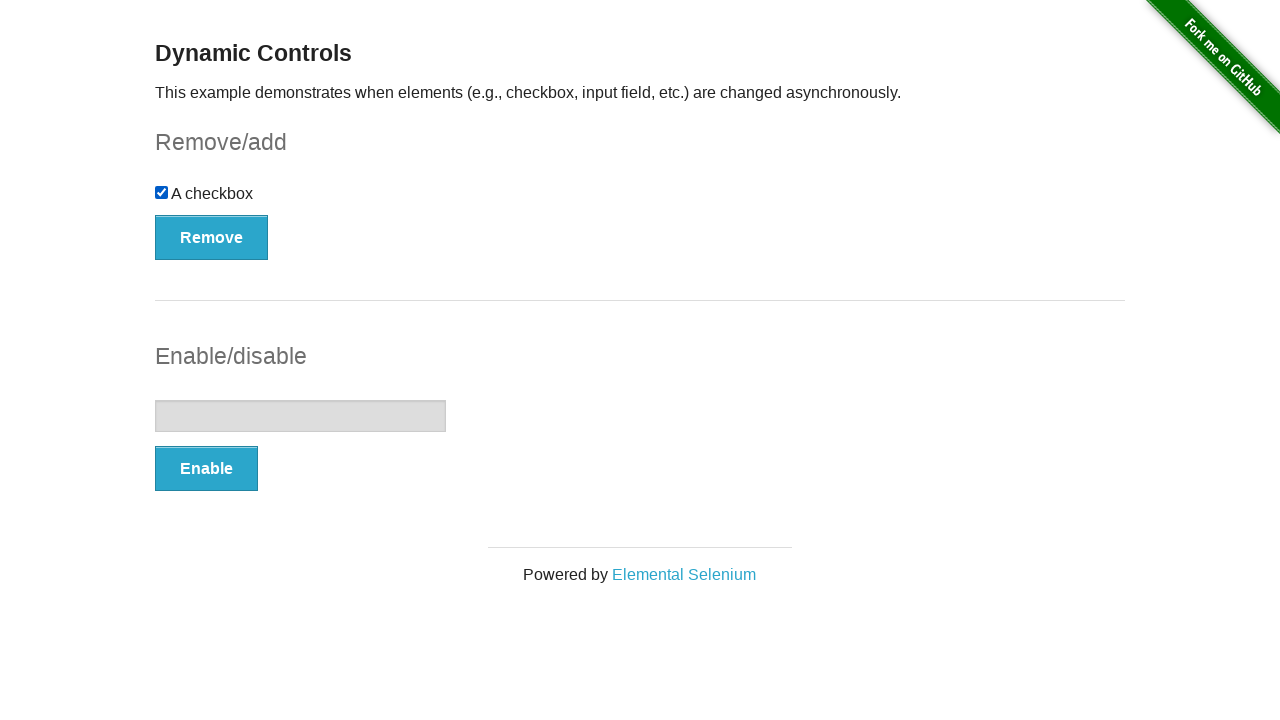

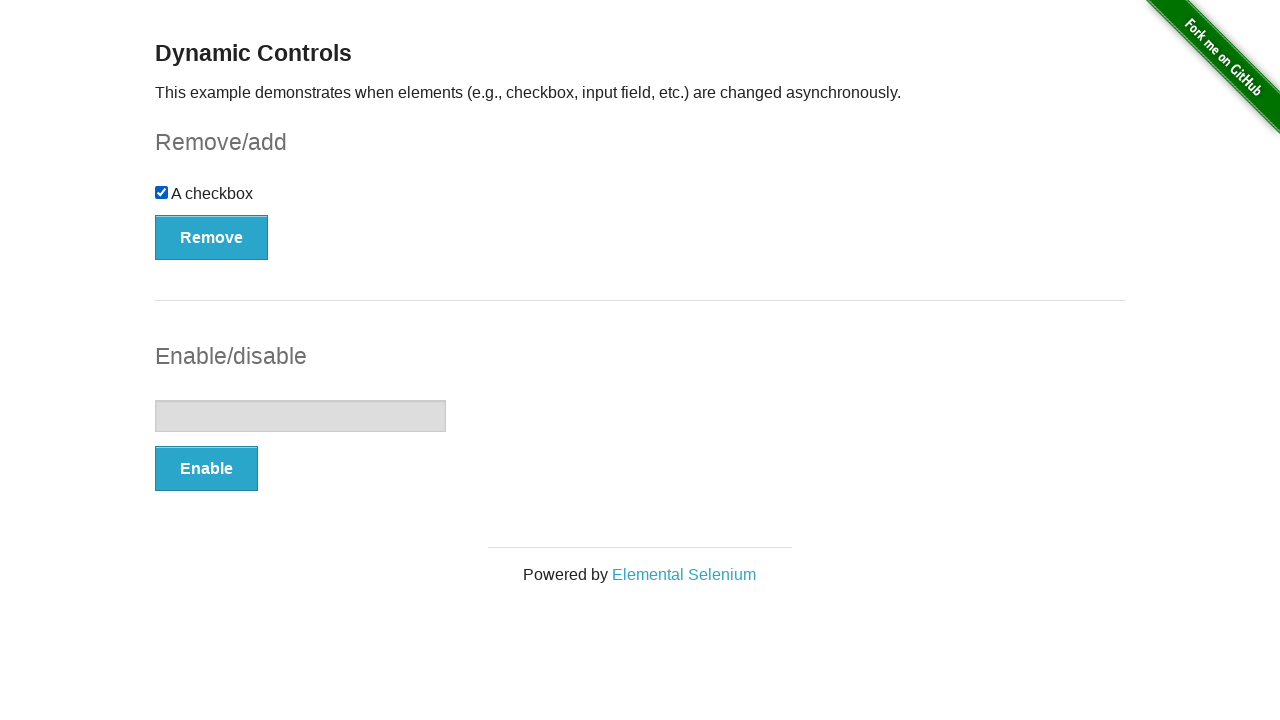